Tests mouse interaction capabilities including hover, right-click (context click), and double-click on the KIDS navigation link on AJIO shopping website

Starting URL: https://www.ajio.com/shop/

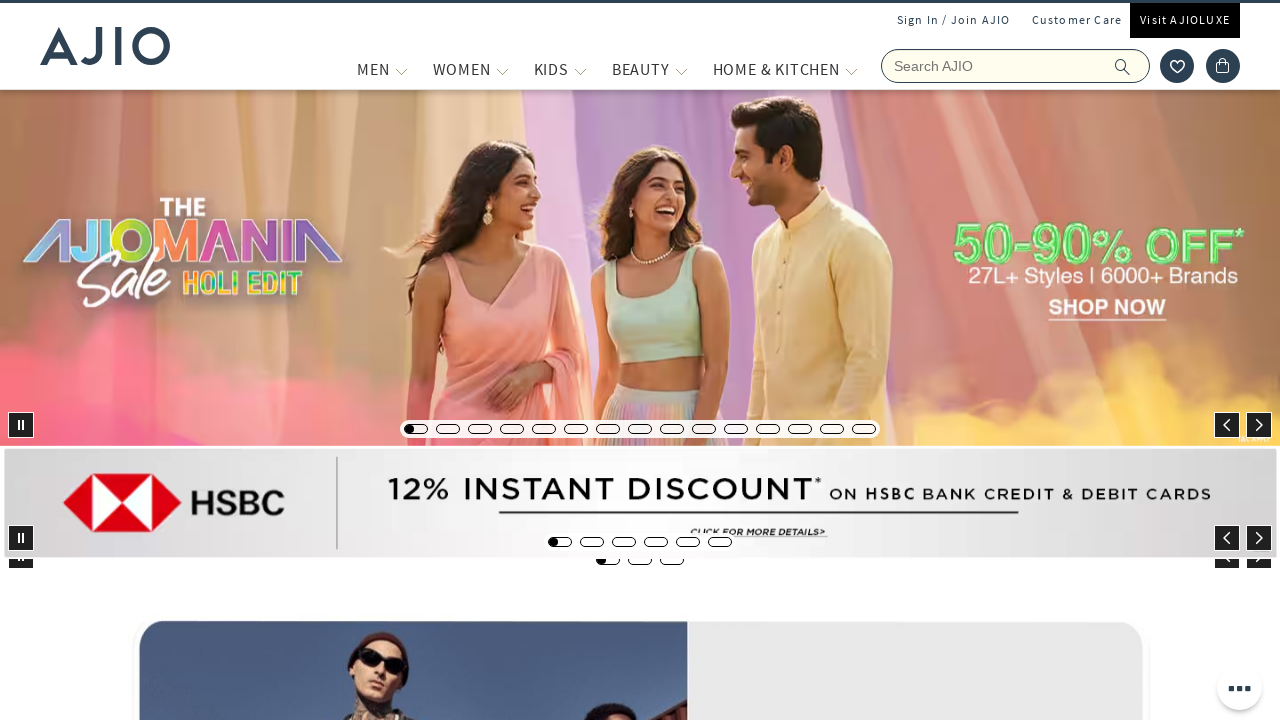

Waited for KIDS navigation link to be visible
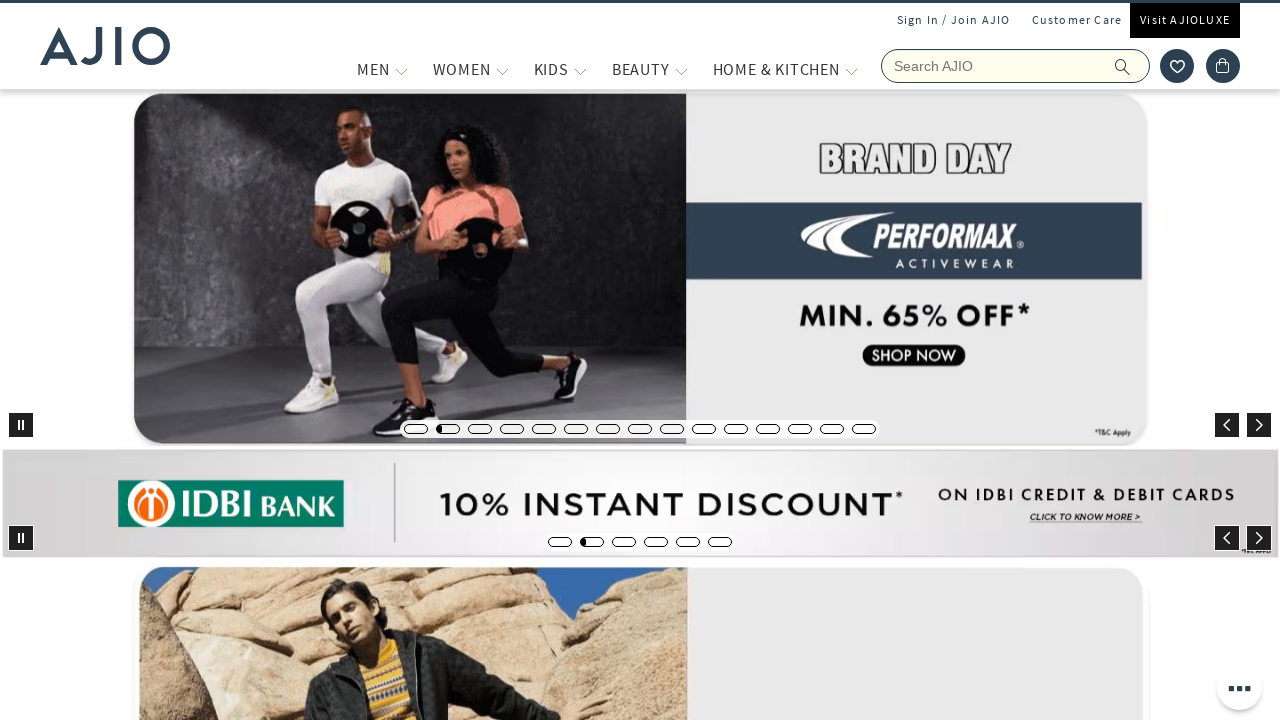

Located the KIDS navigation link element
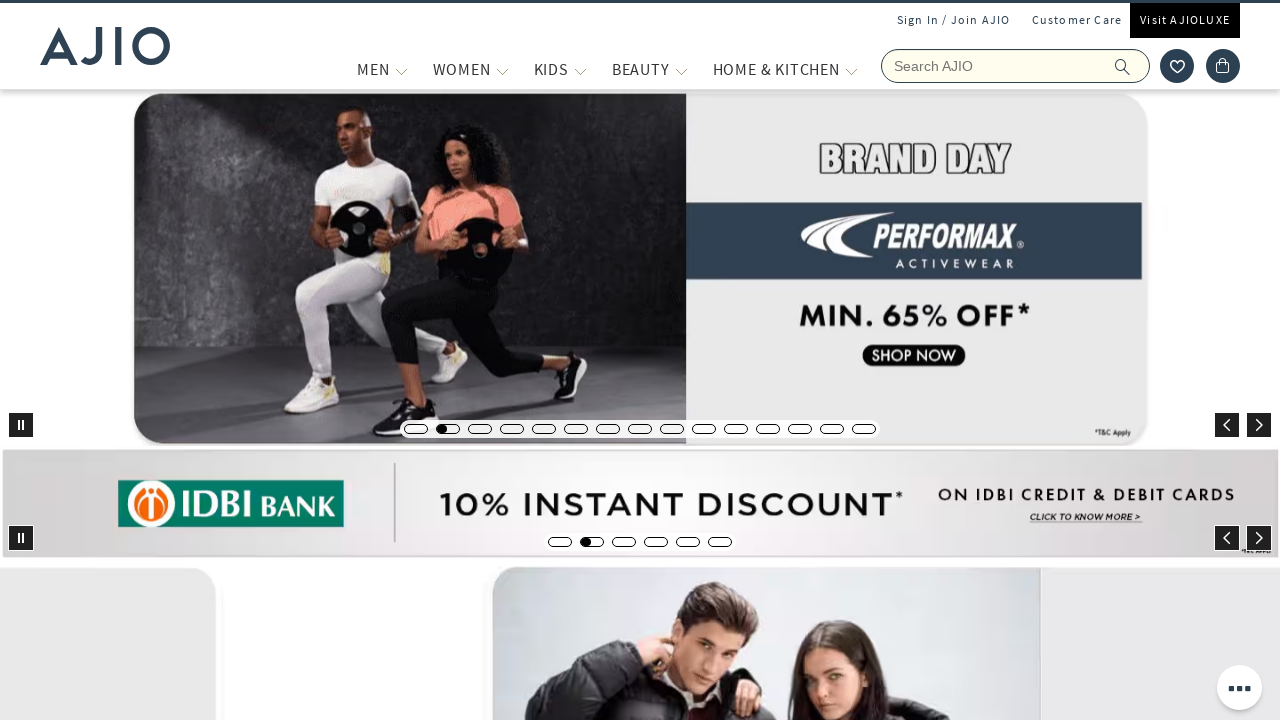

Hovered mouse over the KIDS link at (551, 69) on text=KIDS >> nth=0
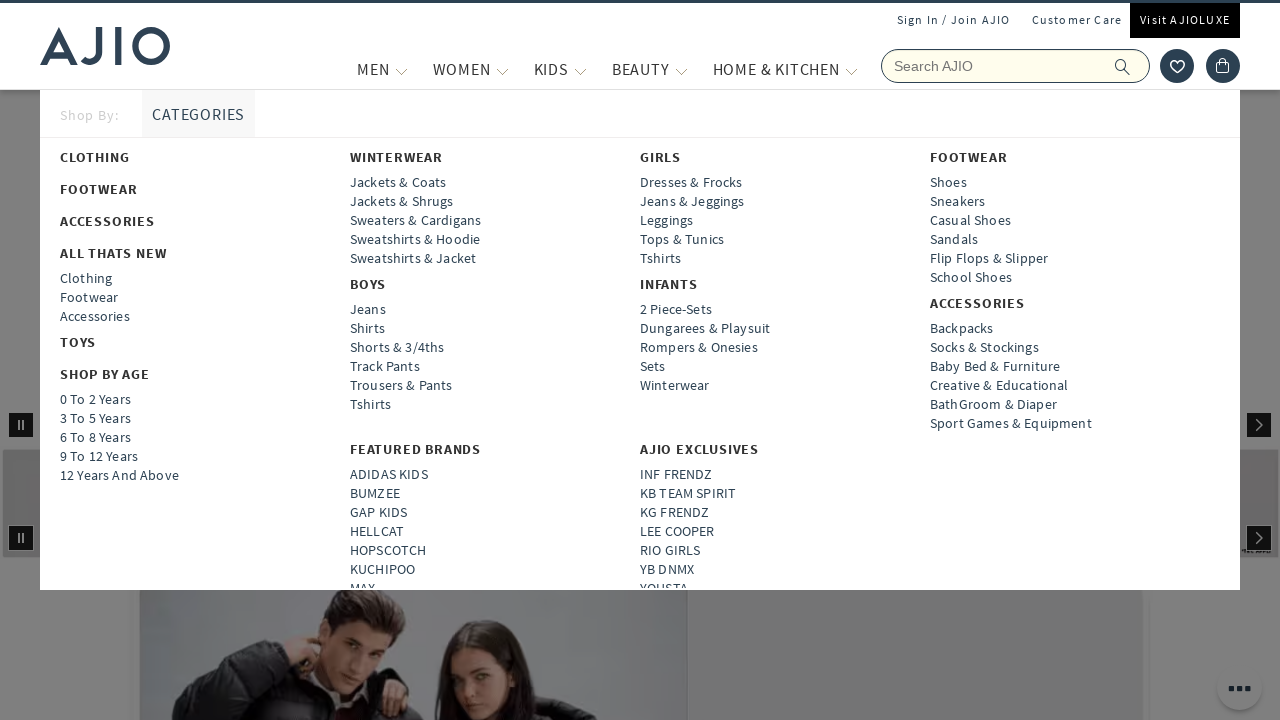

Right-clicked on the page at coordinates (0, 0) at (0, 0)
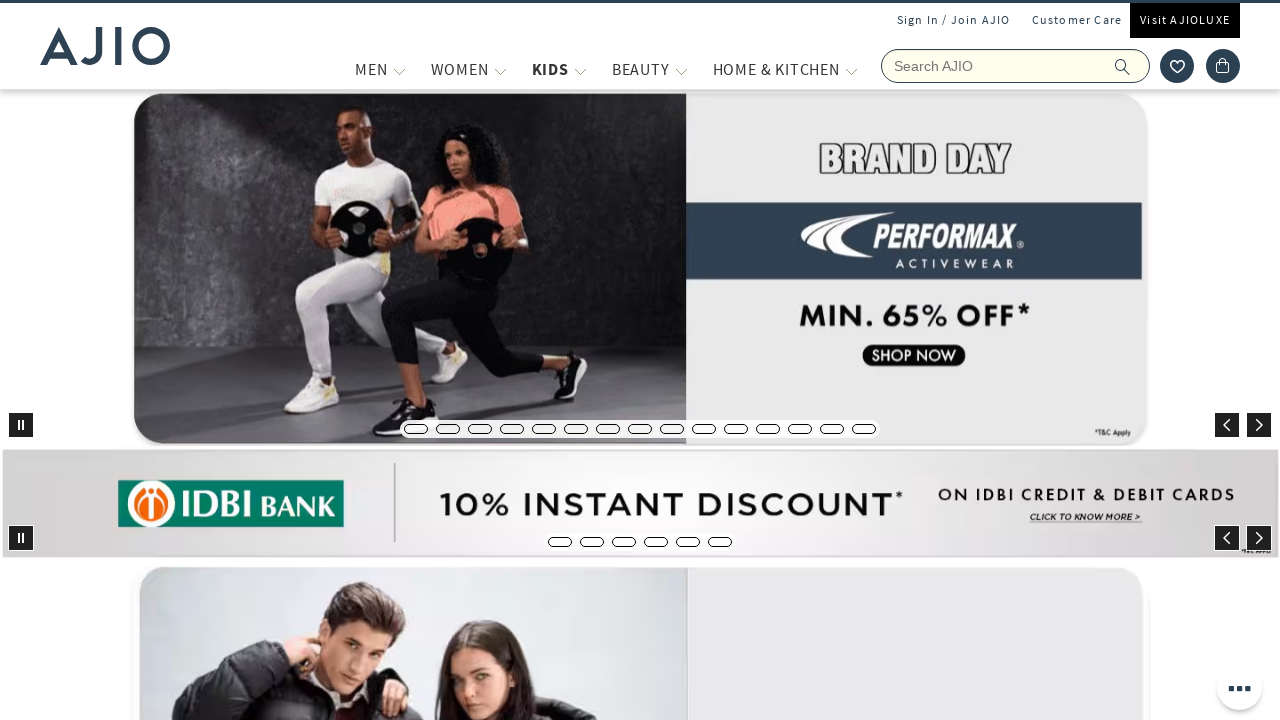

Right-clicked on the KIDS navigation link at (551, 69) on text=KIDS >> nth=0
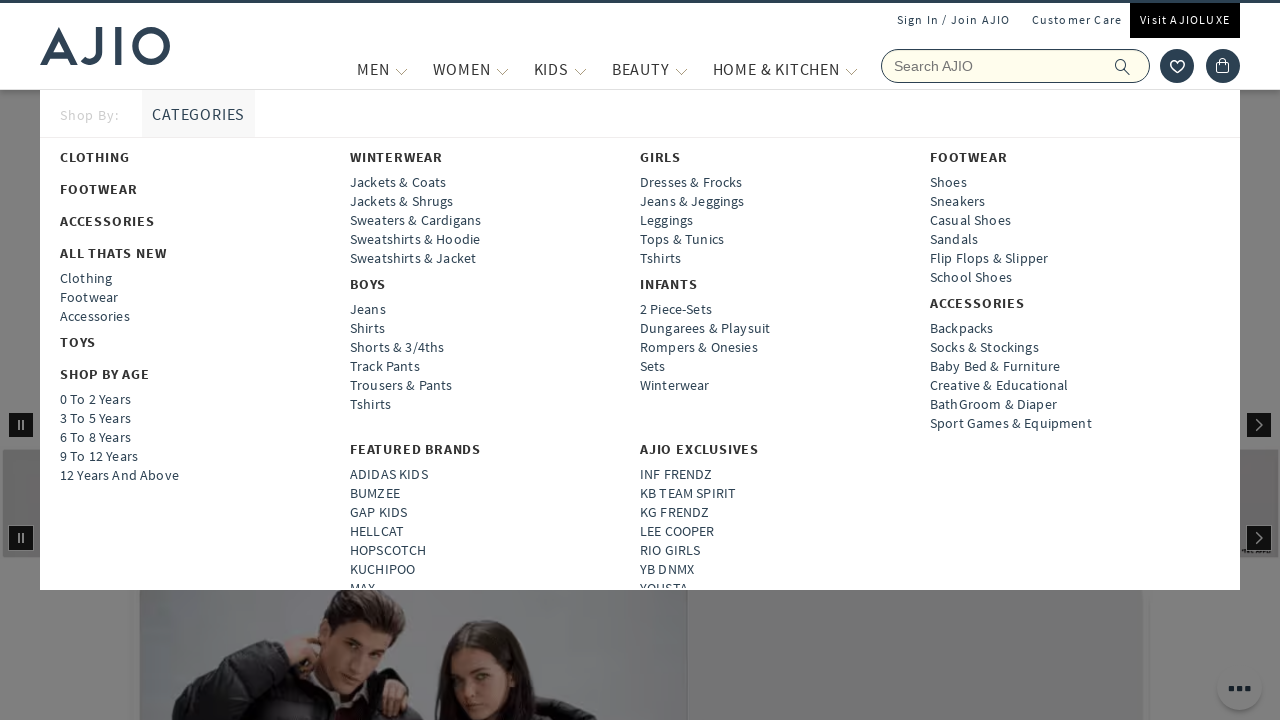

Double-clicked on the KIDS navigation link at (550, 69) on text=KIDS >> nth=0
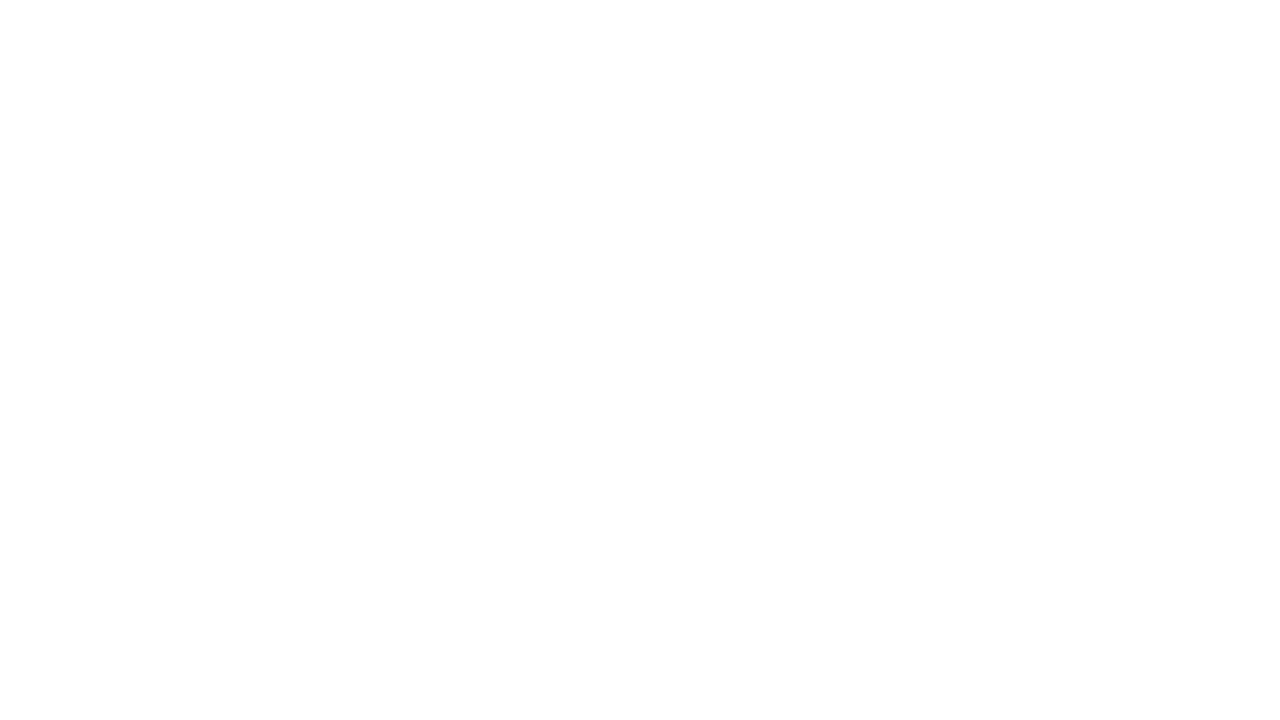

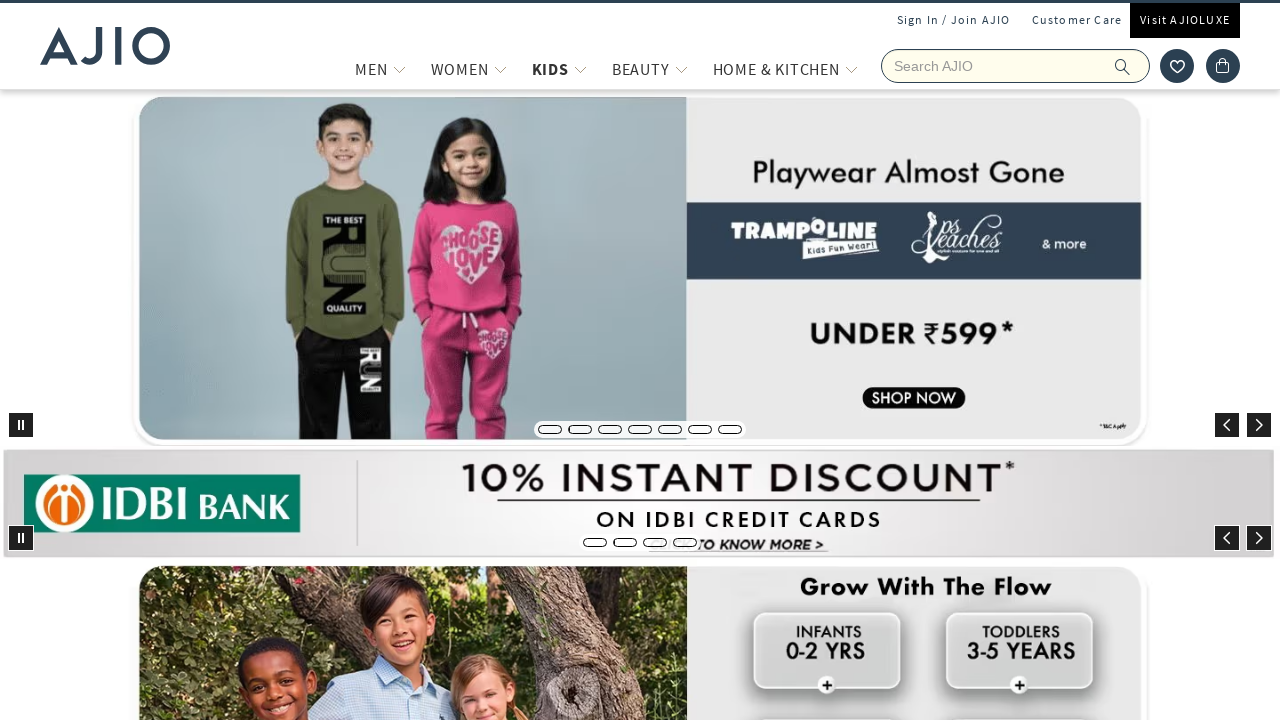